Tests calendar date picker functionality by selecting a specific date (October 23, 2025) through the calendar widget navigation

Starting URL: https://rahulshettyacademy.com/seleniumPractise/#/offers

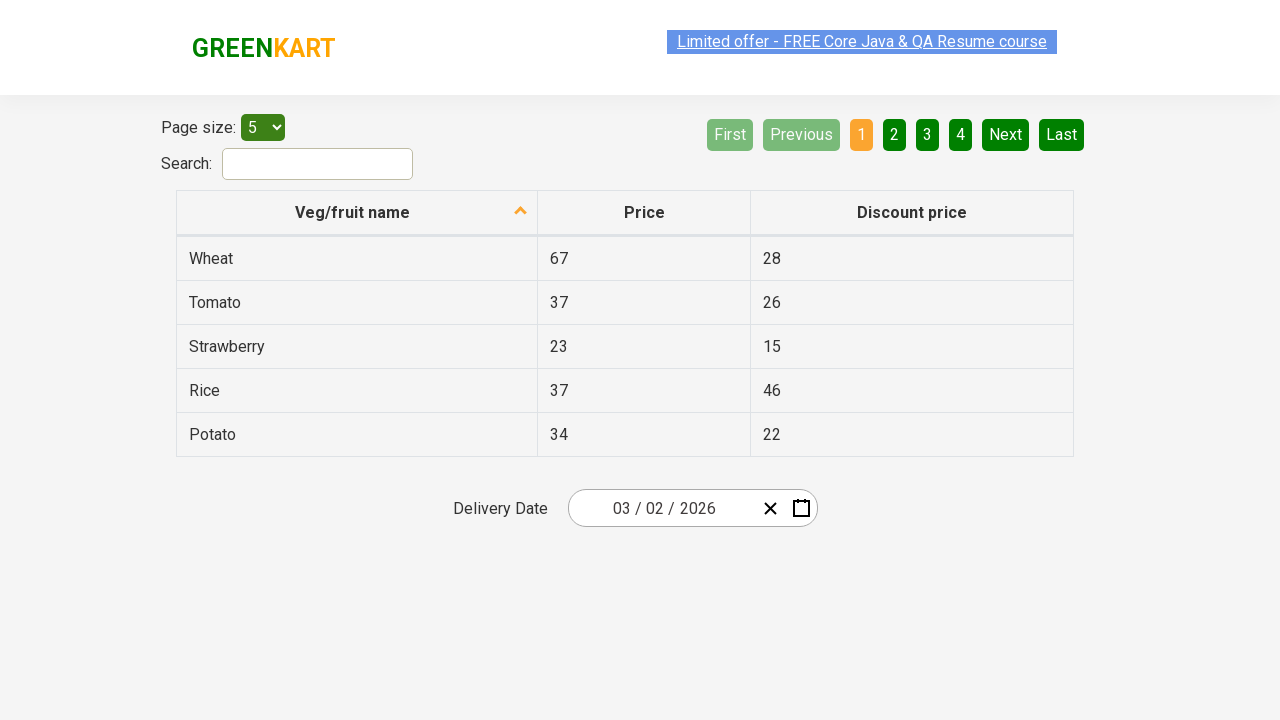

Clicked date picker input group to open calendar widget at (662, 508) on .react-date-picker__inputGroup
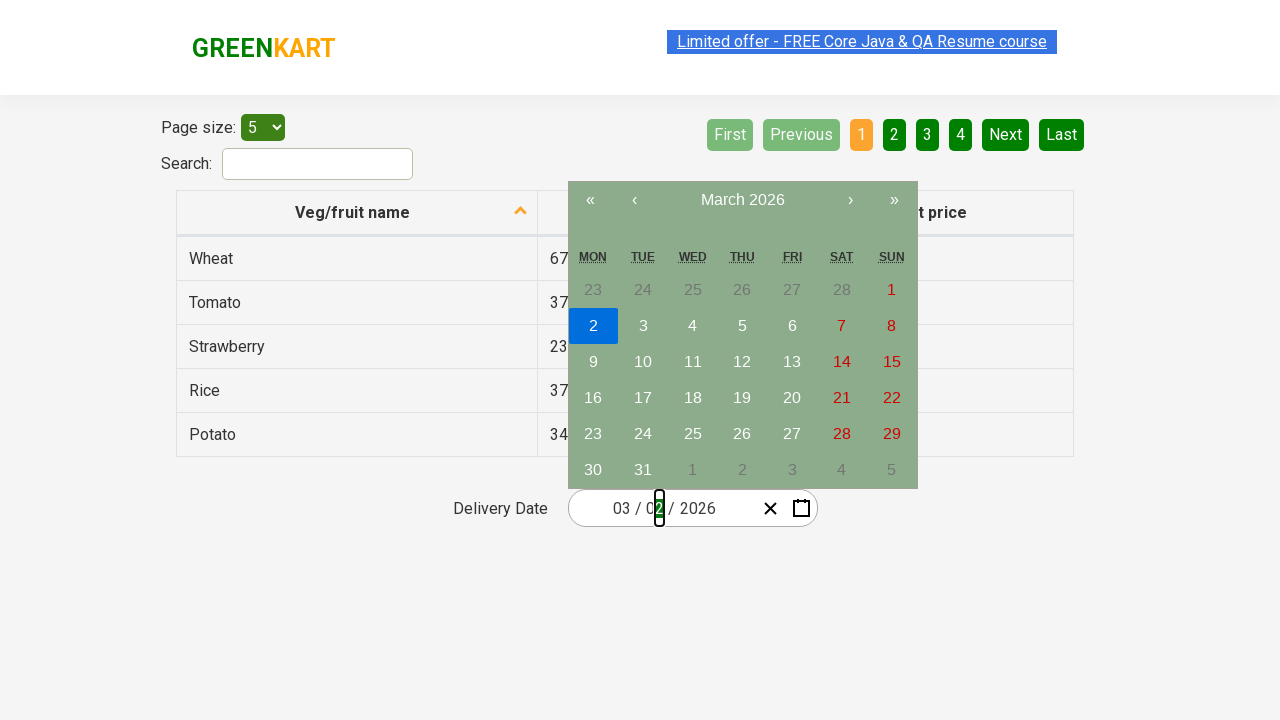

Clicked navigation label to switch to month view at (742, 200) on .react-calendar__navigation__label
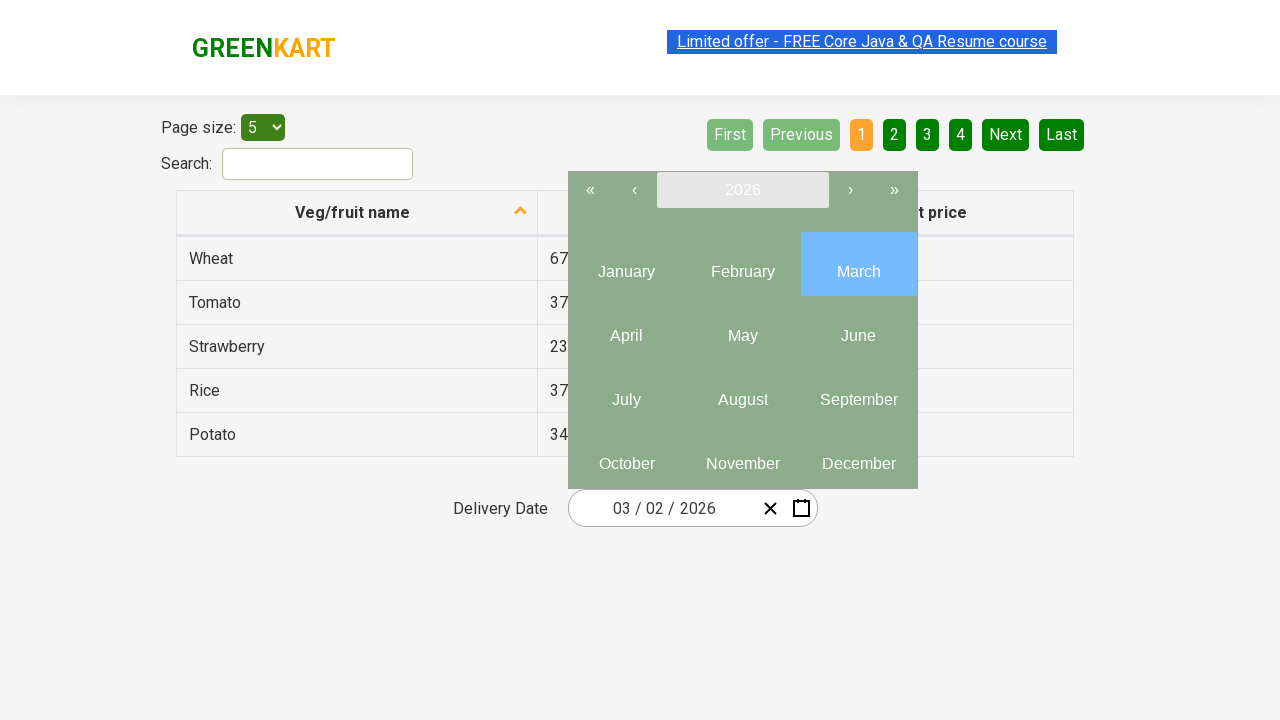

Clicked navigation label again to switch to year view at (742, 190) on .react-calendar__navigation__label
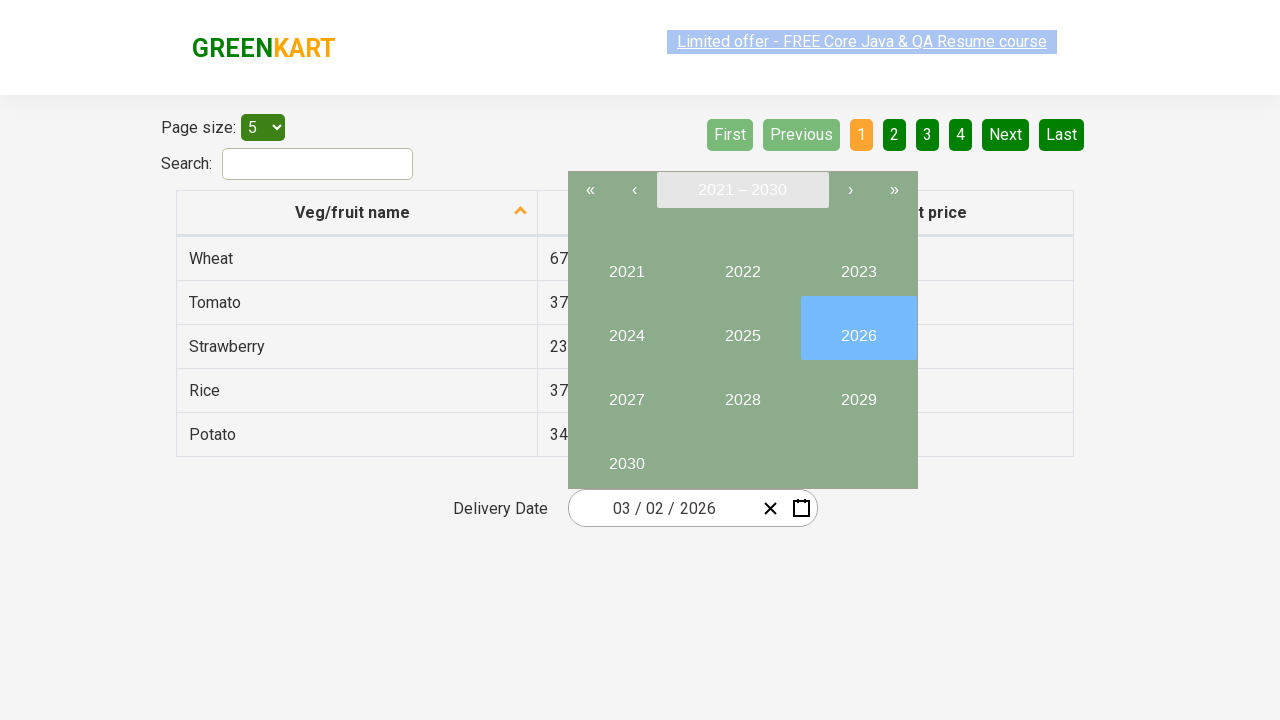

Selected year 2025 from year view at (742, 328) on //button[text()='2025']
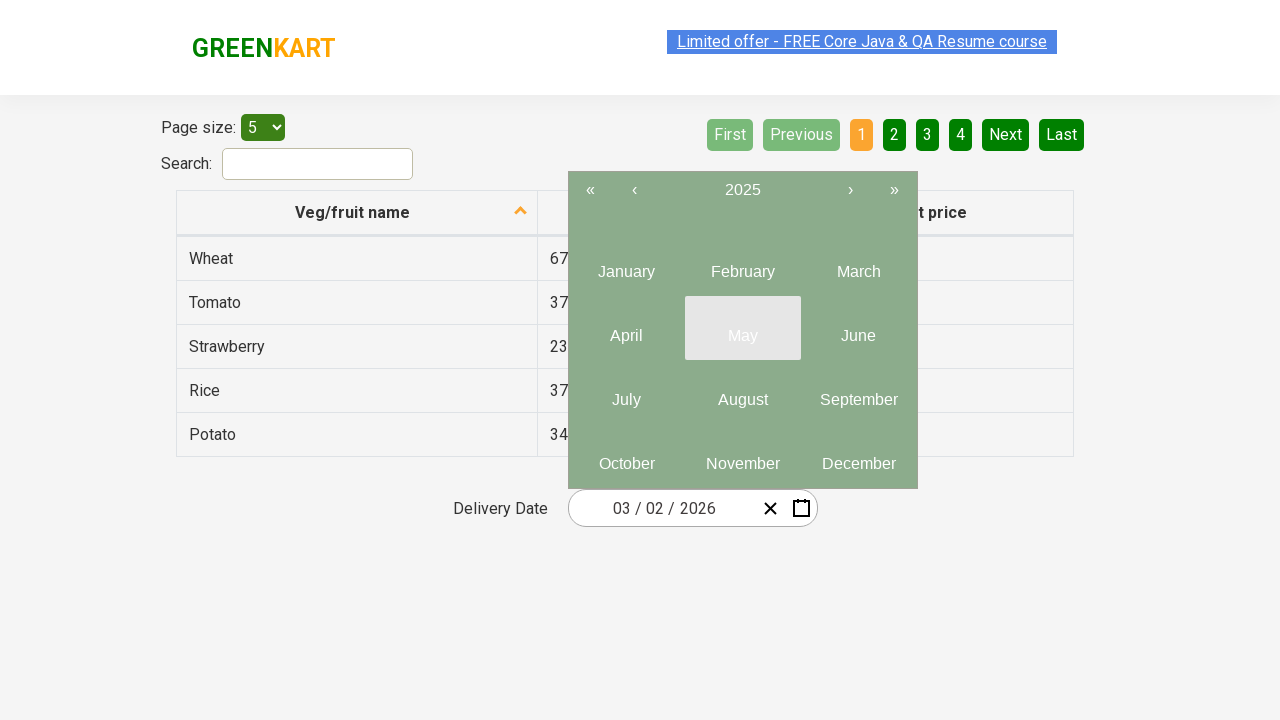

Selected October (month 10) from month picker at (626, 456) on .react-calendar__year-view__months__month >> nth=9
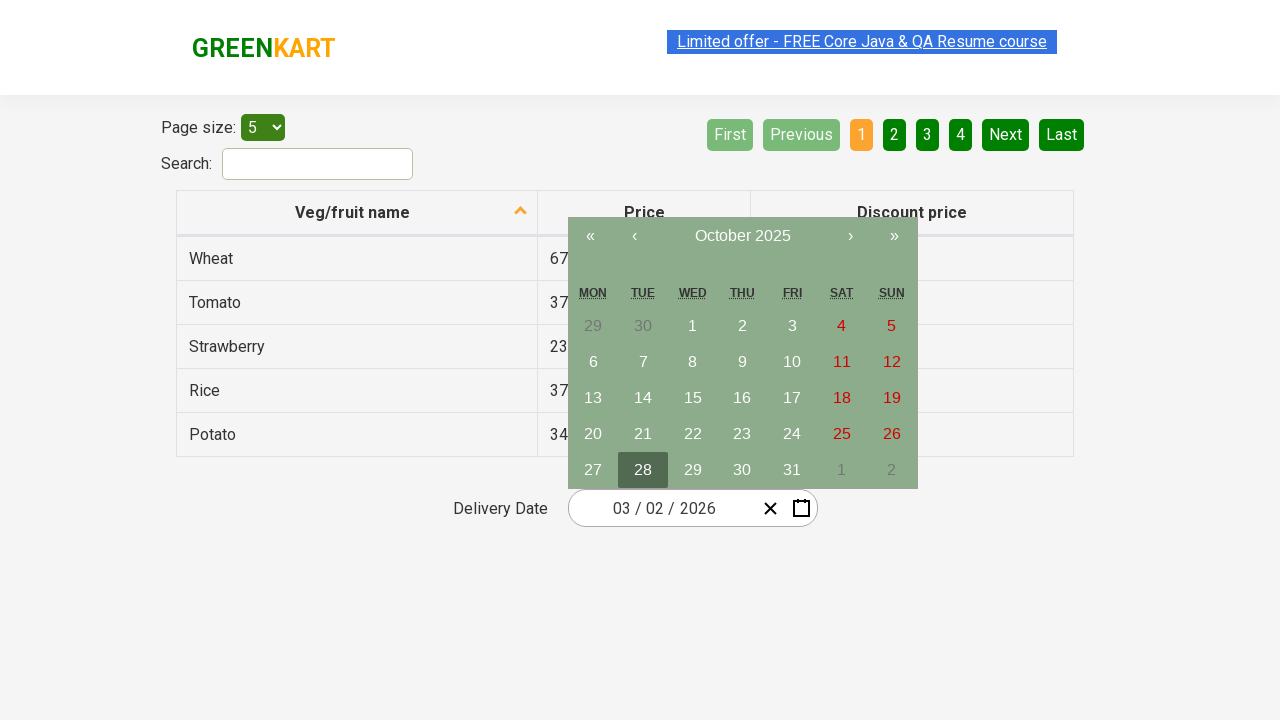

Selected date 23 from calendar at (742, 434) on //abbr[text()='23']
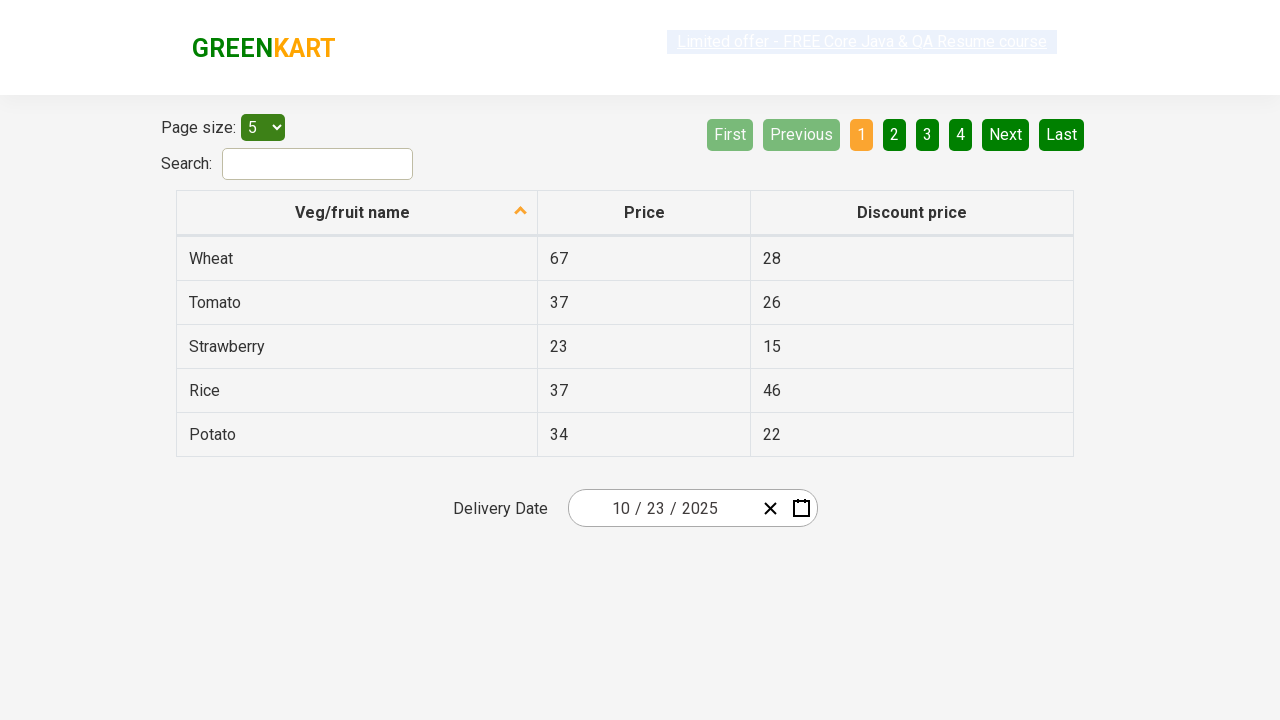

Verified date input fields are present after selection
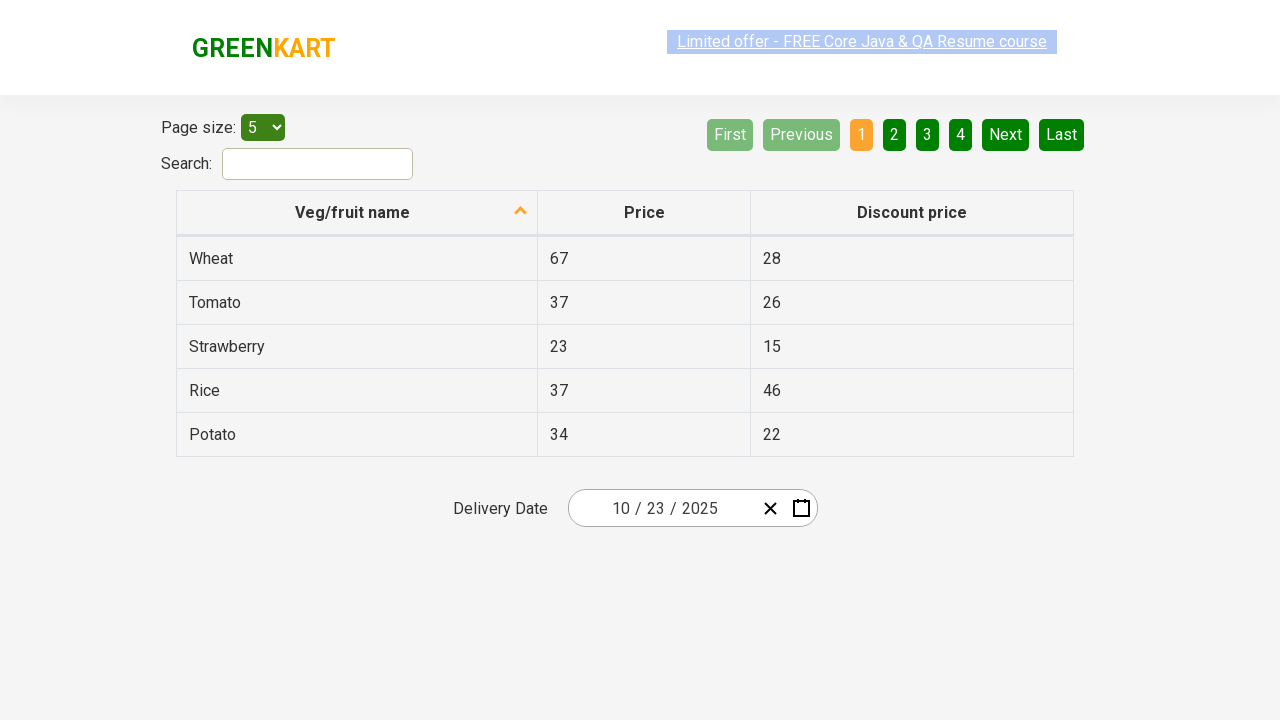

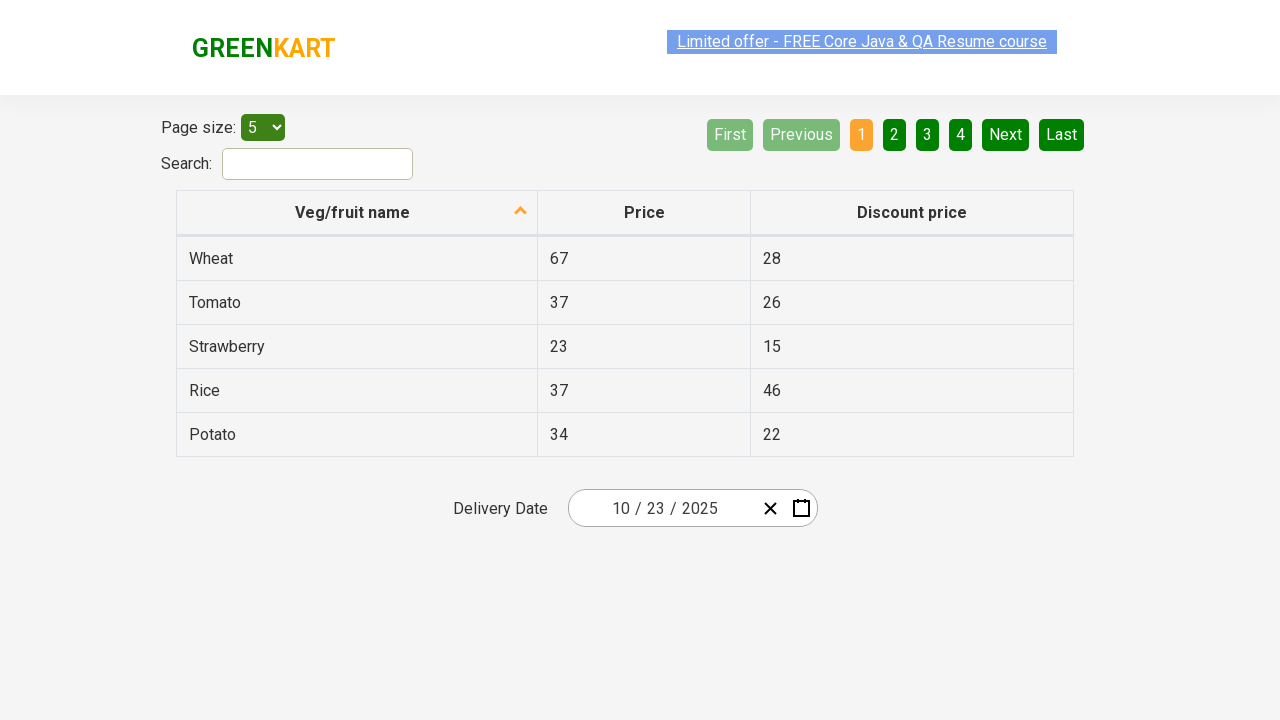